Tests alert handling by clicking a button multiple times and accepting the alert dialog that appears

Starting URL: http://uitestingplayground.com/classattr

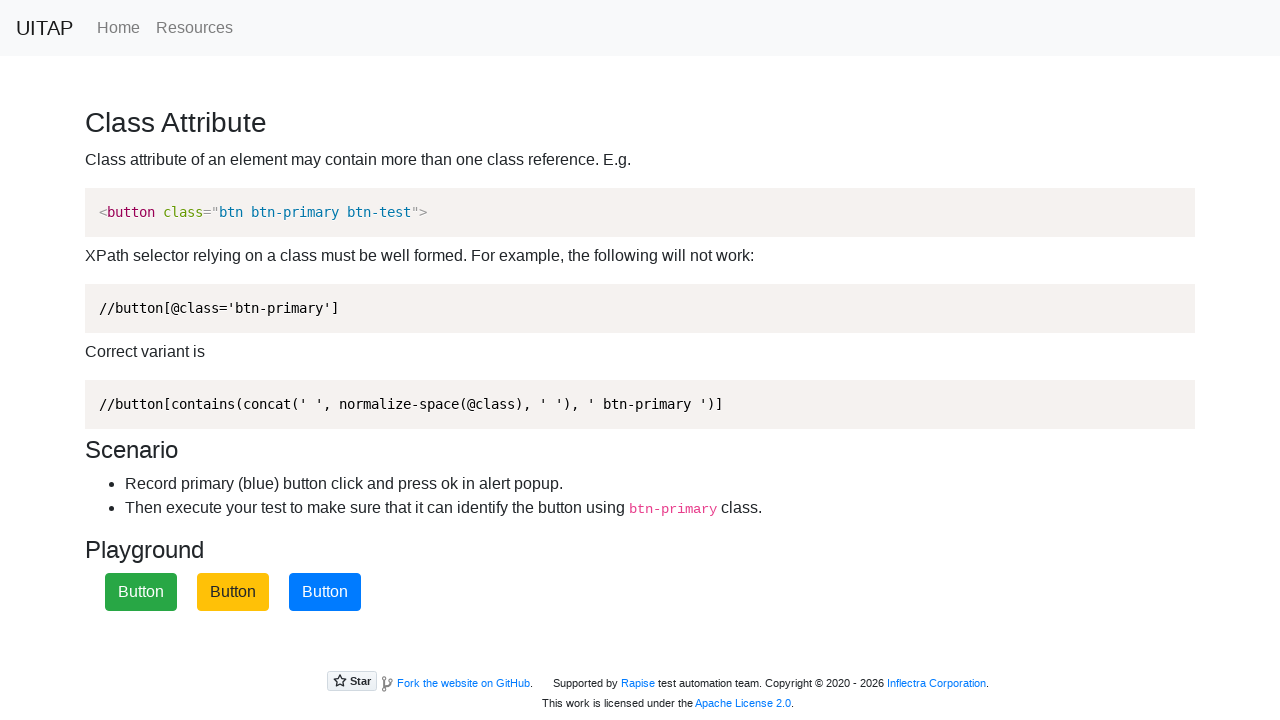

Clicked primary button (iteration 1) at (325, 592) on button.btn-primary
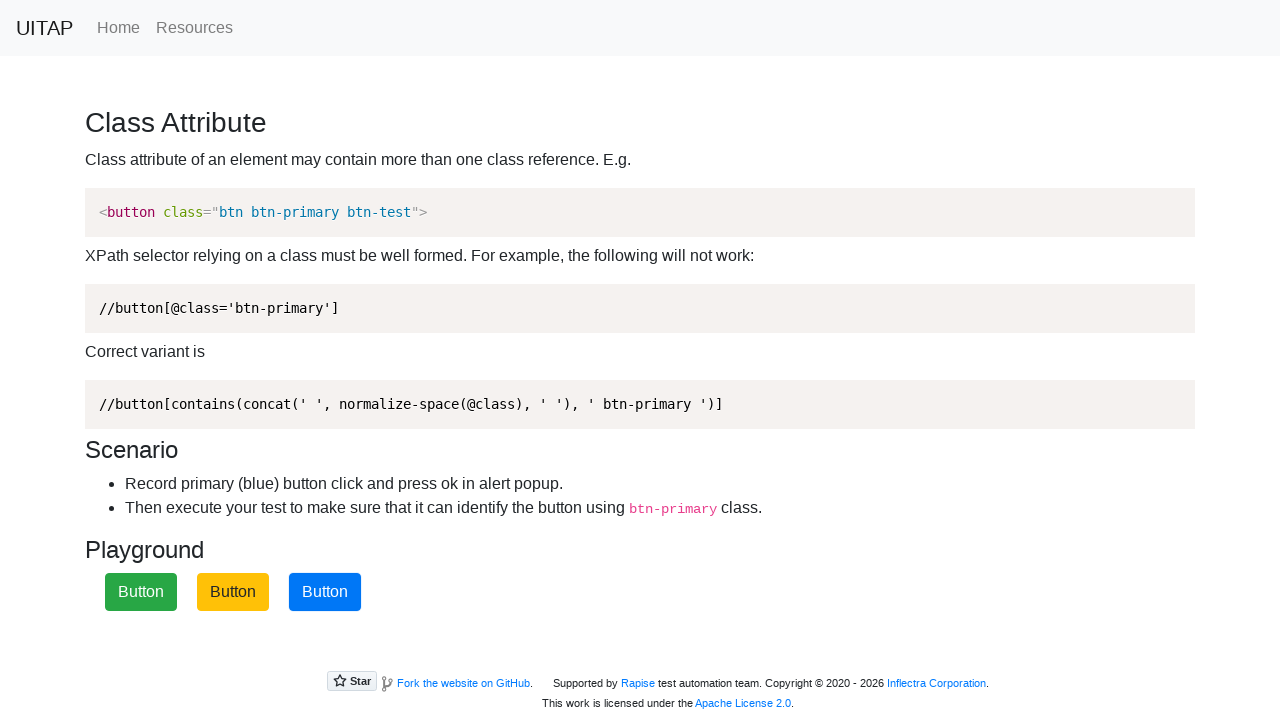

Set up alert dialog handler to accept alerts
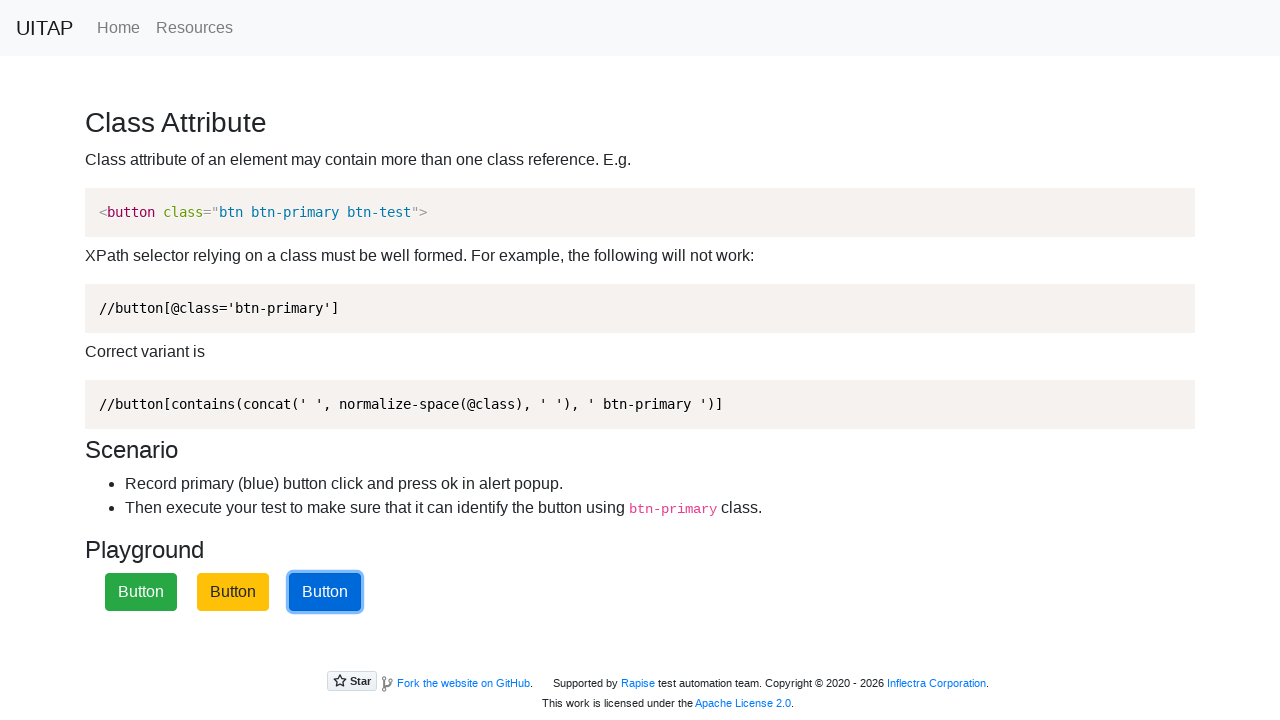

Reloaded page for next iteration
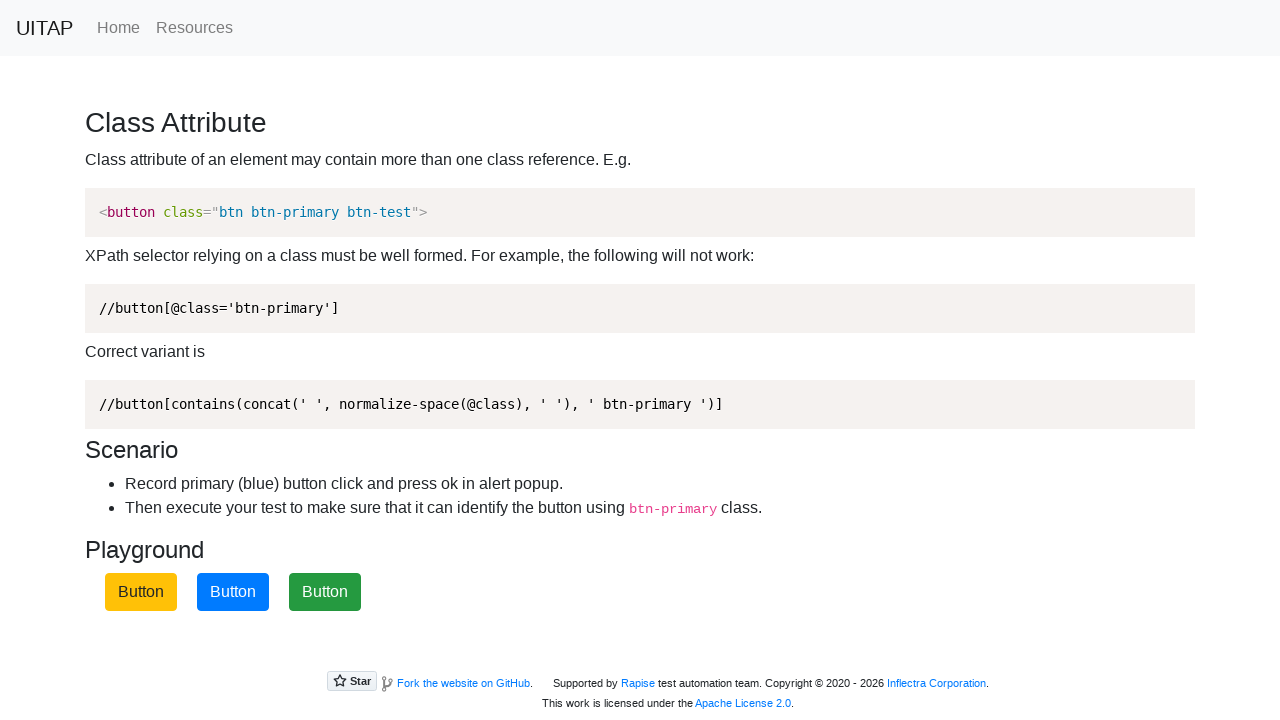

Clicked primary button (iteration 2) at (233, 592) on button.btn-primary
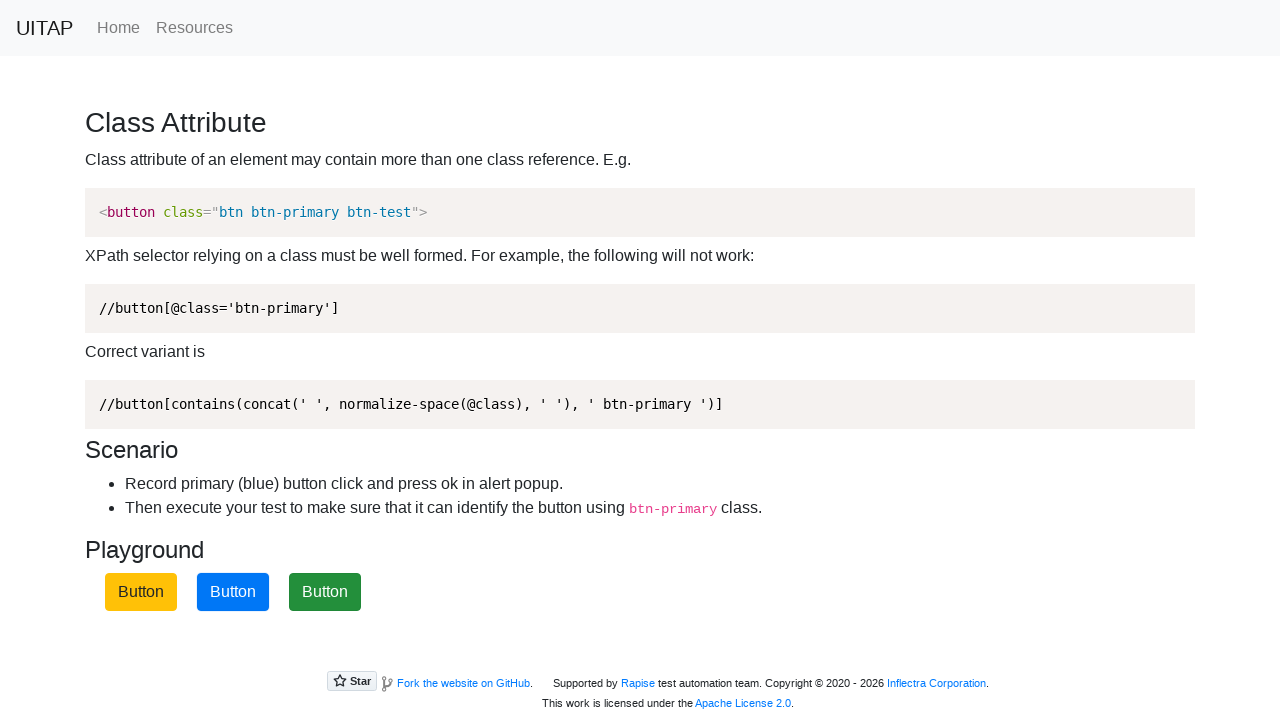

Set up alert dialog handler to accept alerts
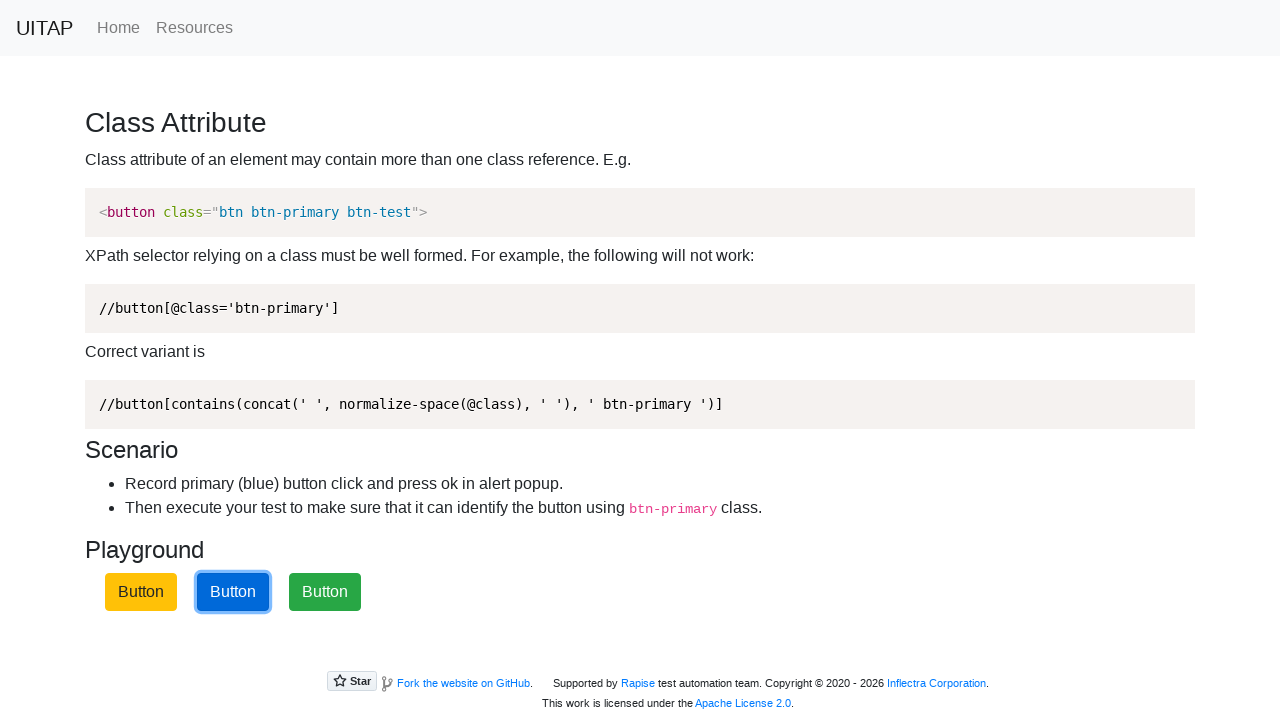

Reloaded page for next iteration
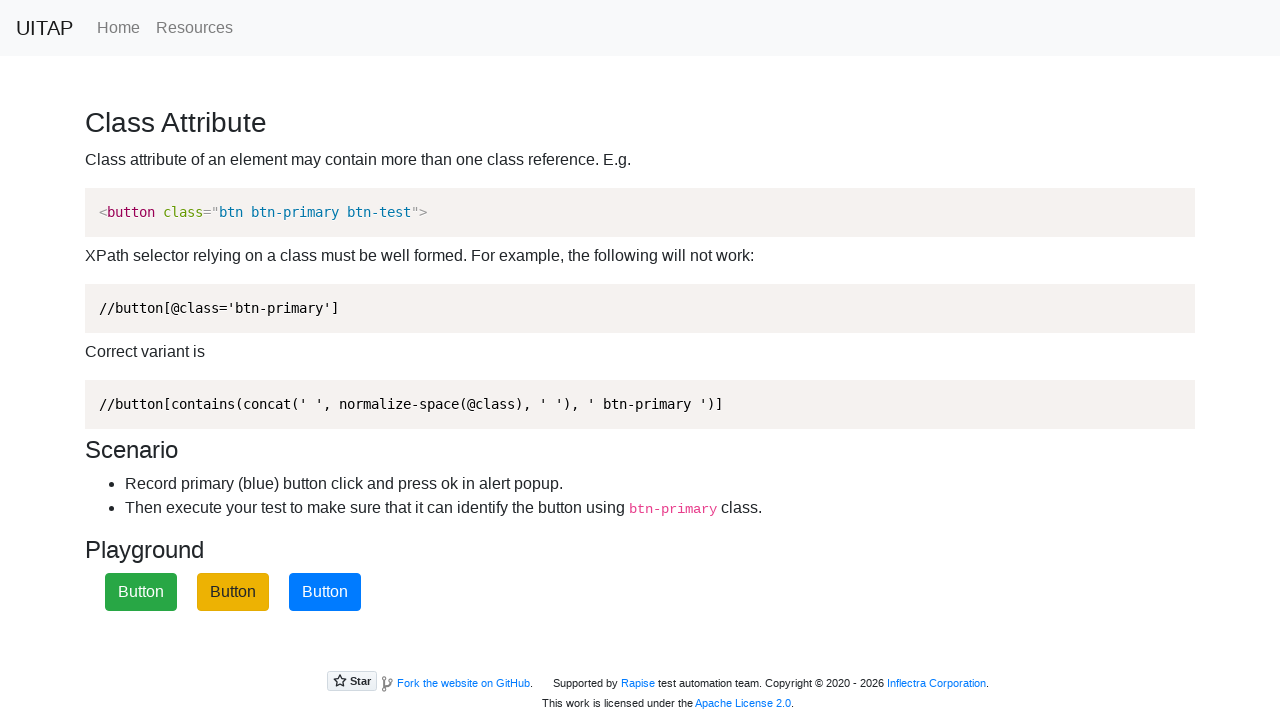

Clicked primary button (iteration 3) at (325, 592) on button.btn-primary
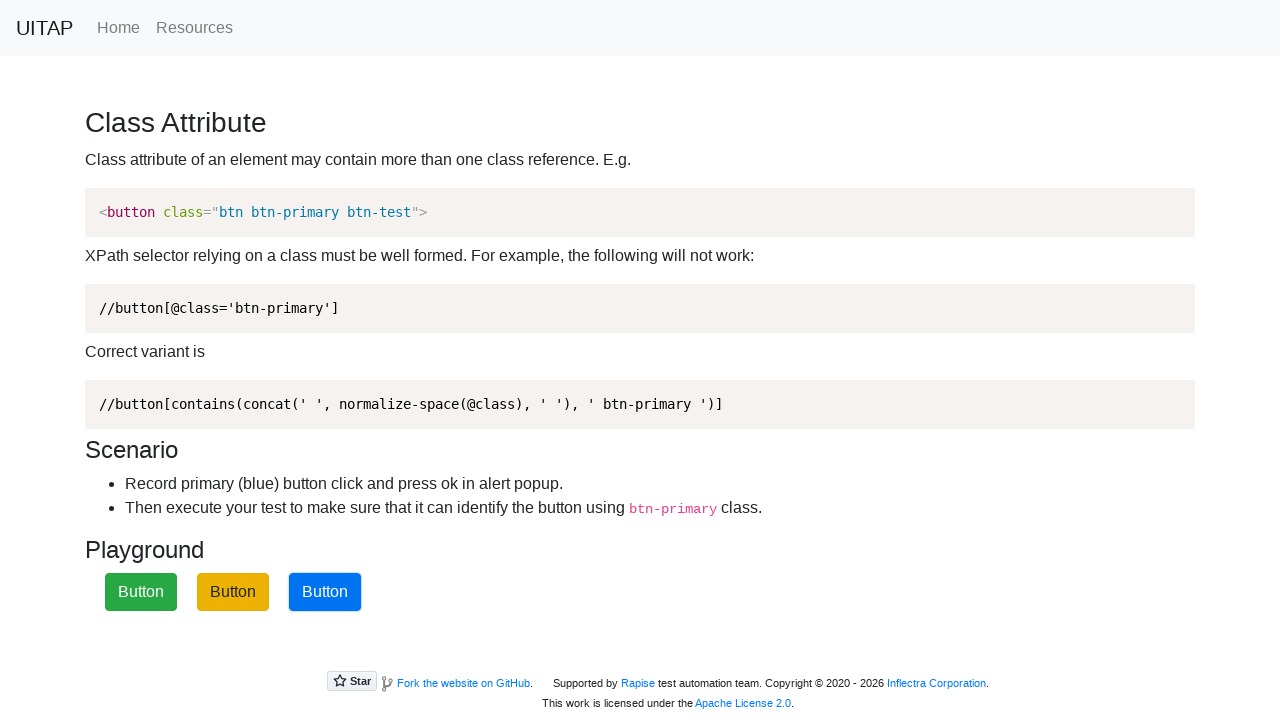

Set up alert dialog handler to accept alerts
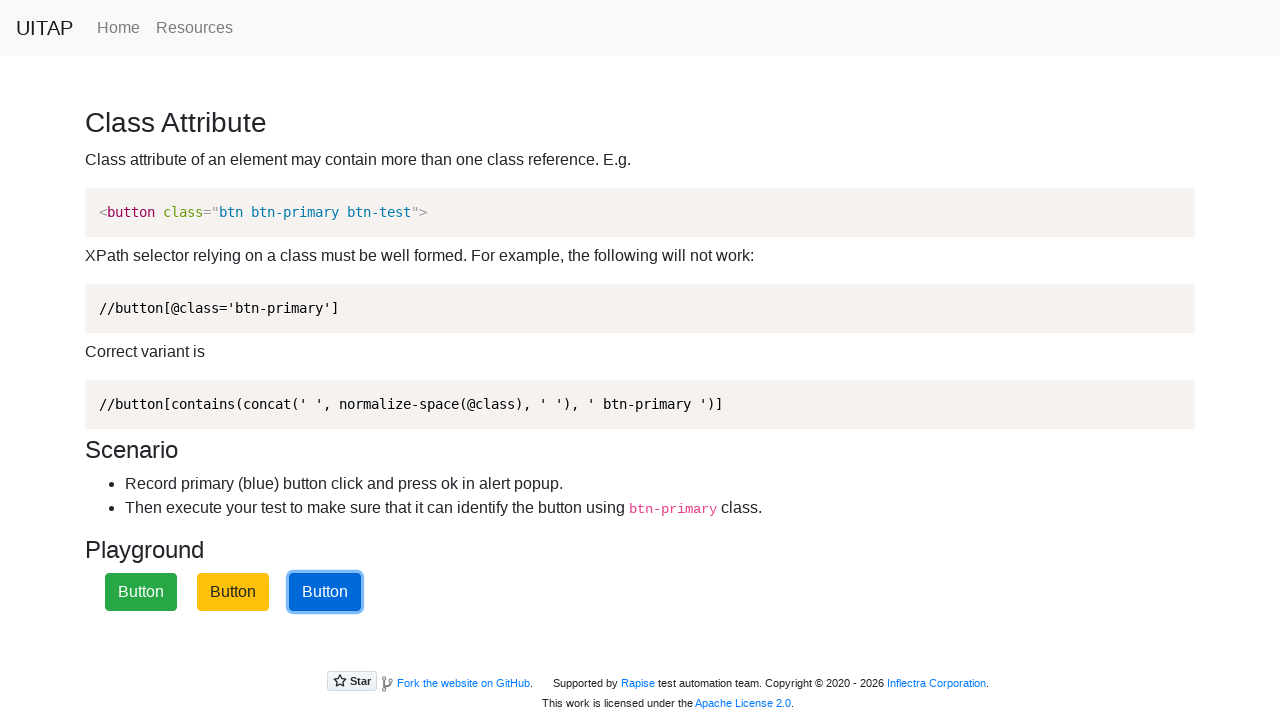

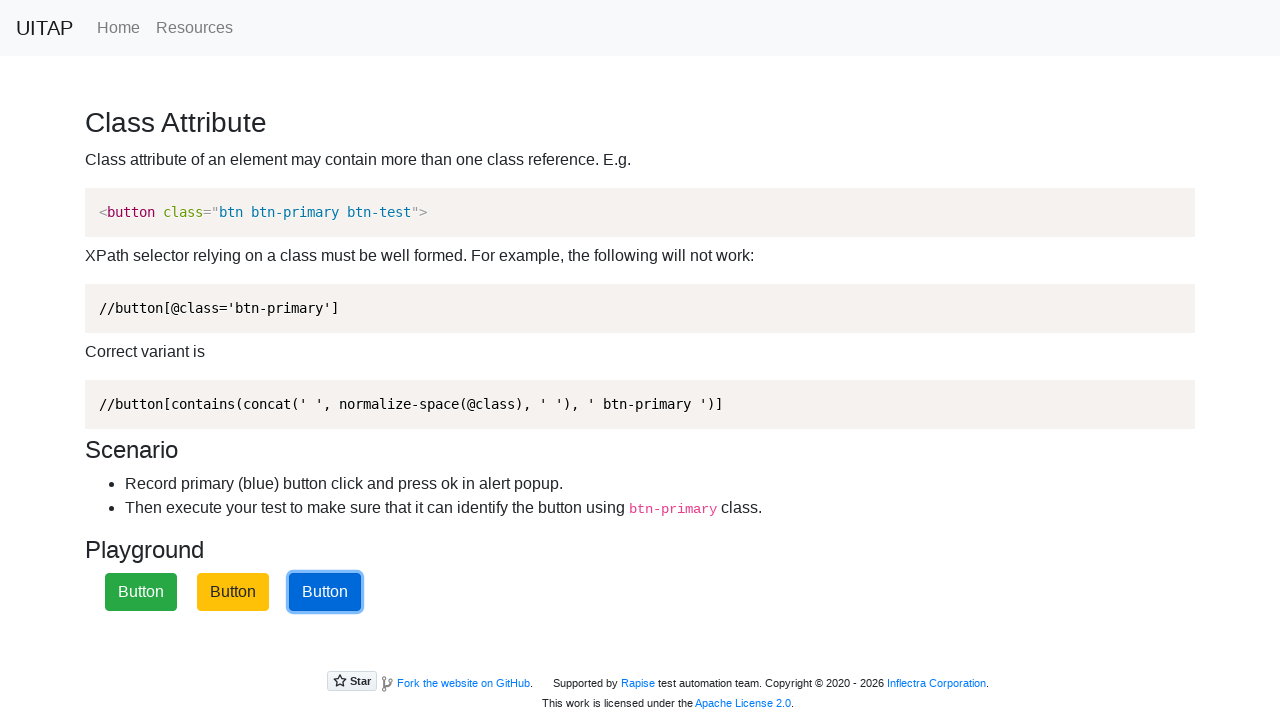